Tests checkbox functionality by clicking two checkboxes and verifying they are selected

Starting URL: https://www.tutorialspoint.com/selenium/practice/check-box.php

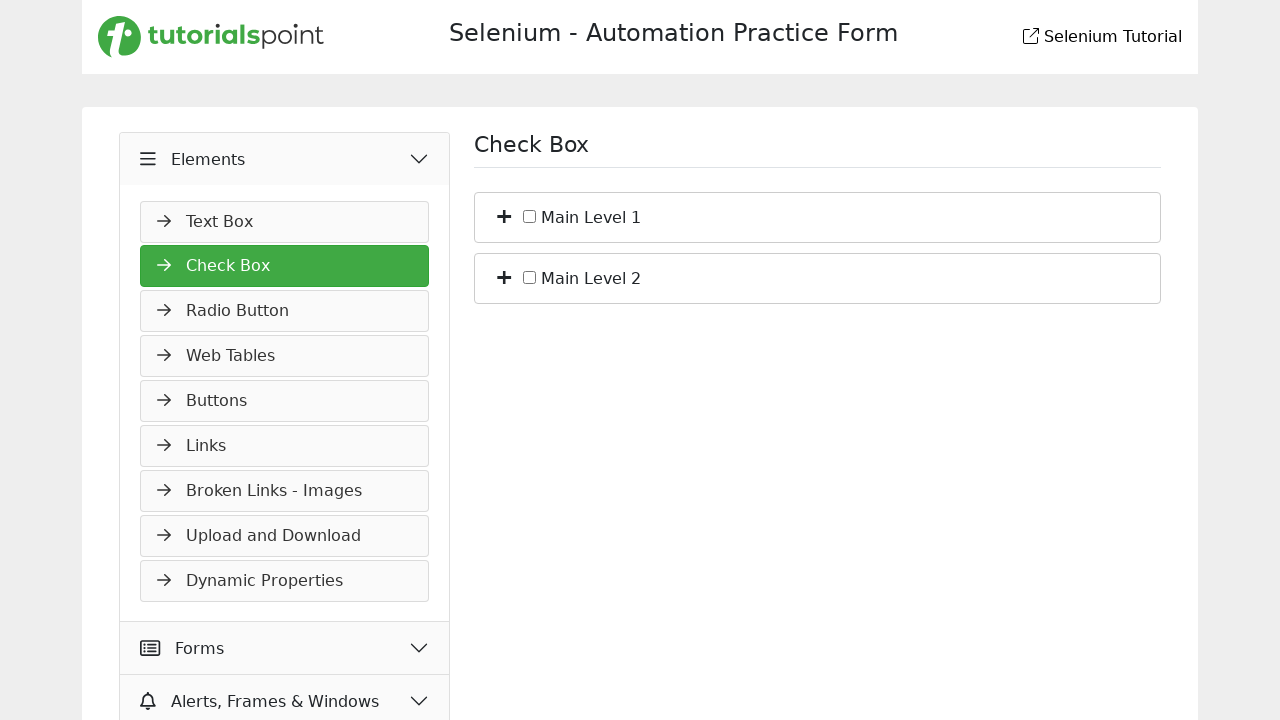

Clicked the first main level checkbox at (530, 216) on #c_bs_1
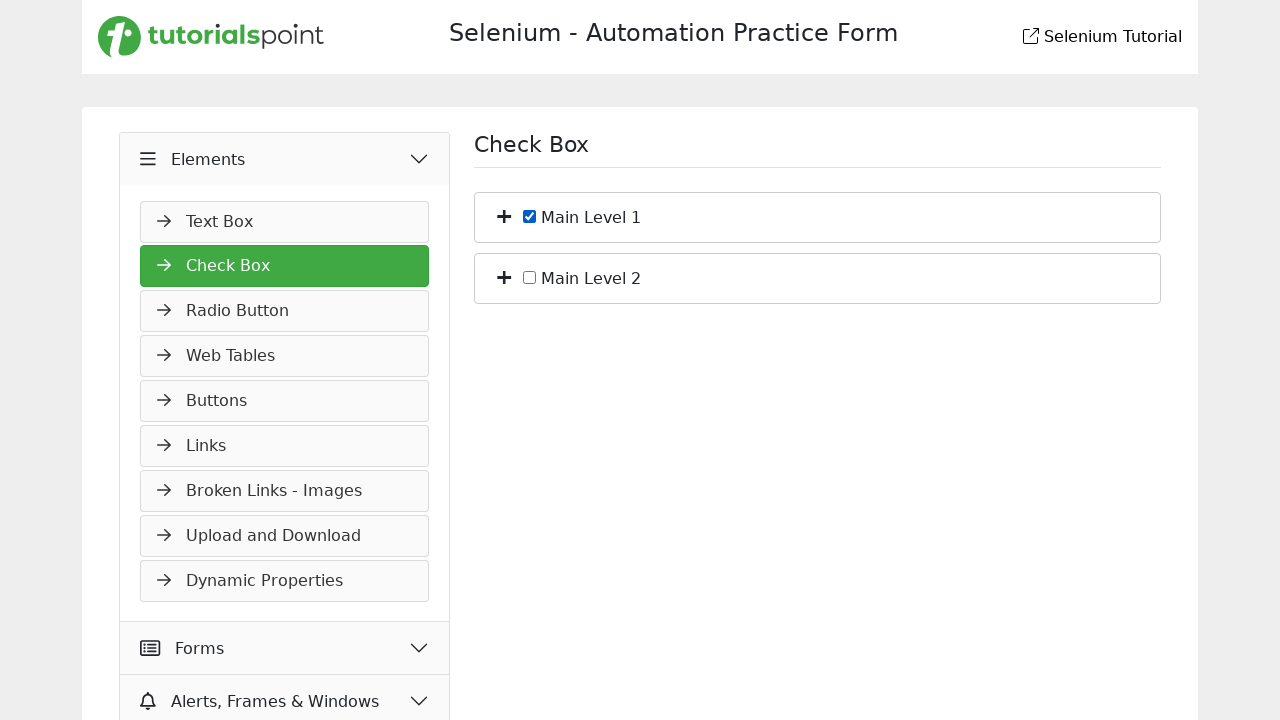

Clicked the second main level checkbox at (530, 277) on #c_bs_2
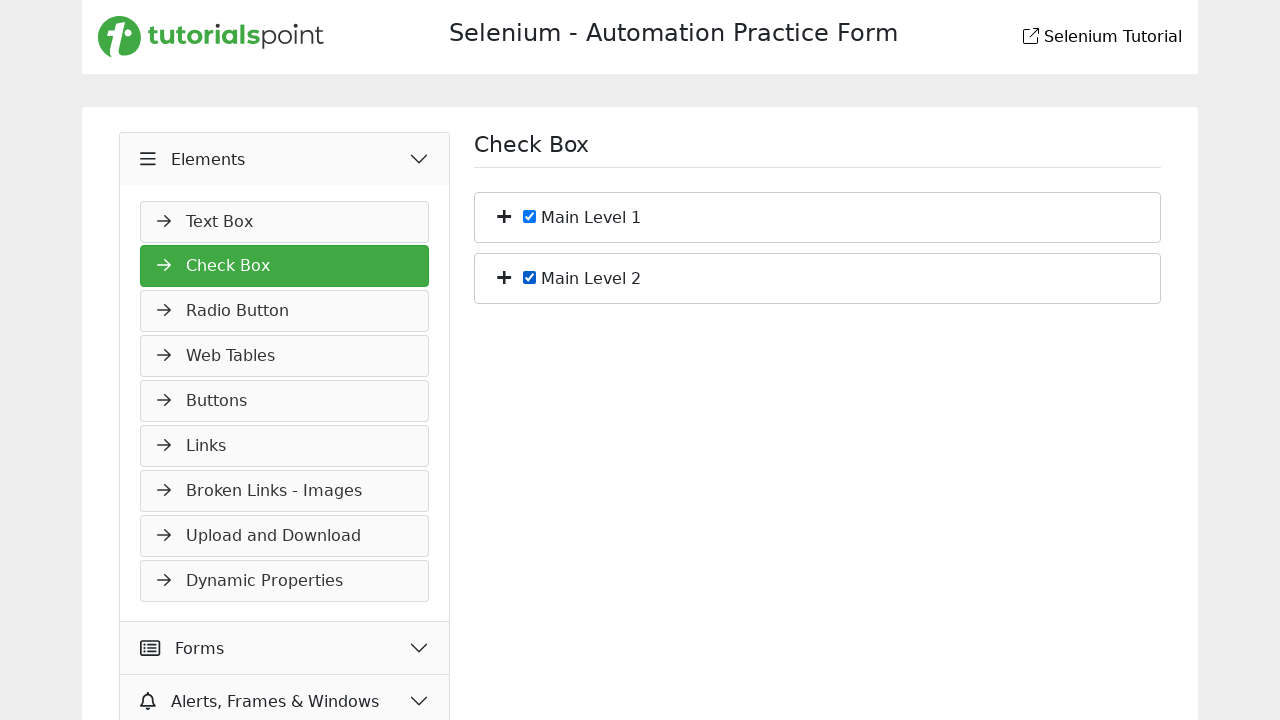

Verified first checkbox is selected
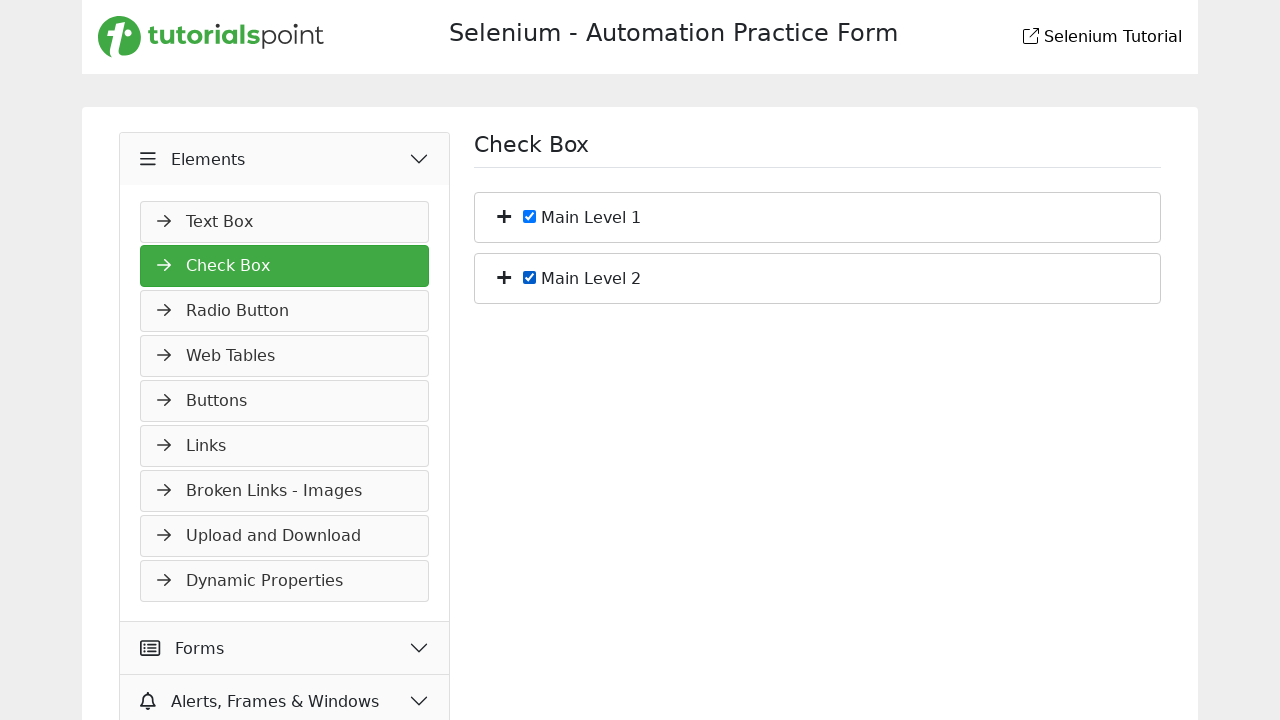

Verified second checkbox is selected
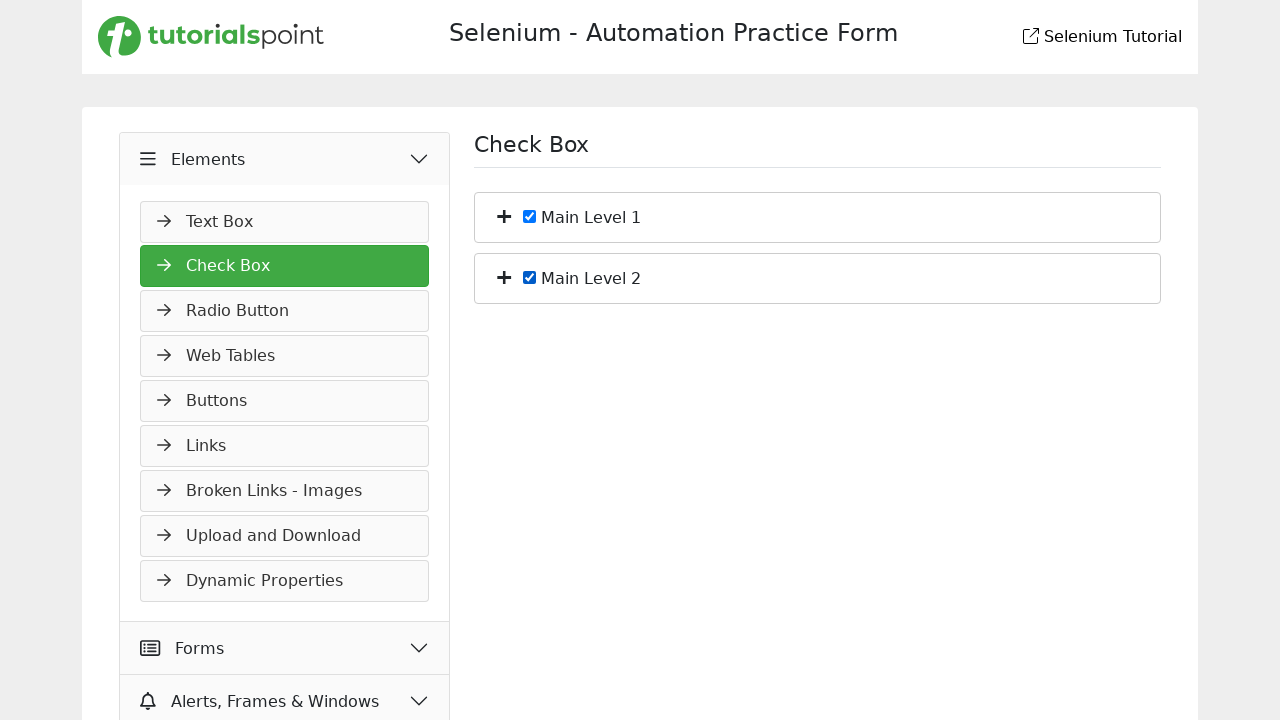

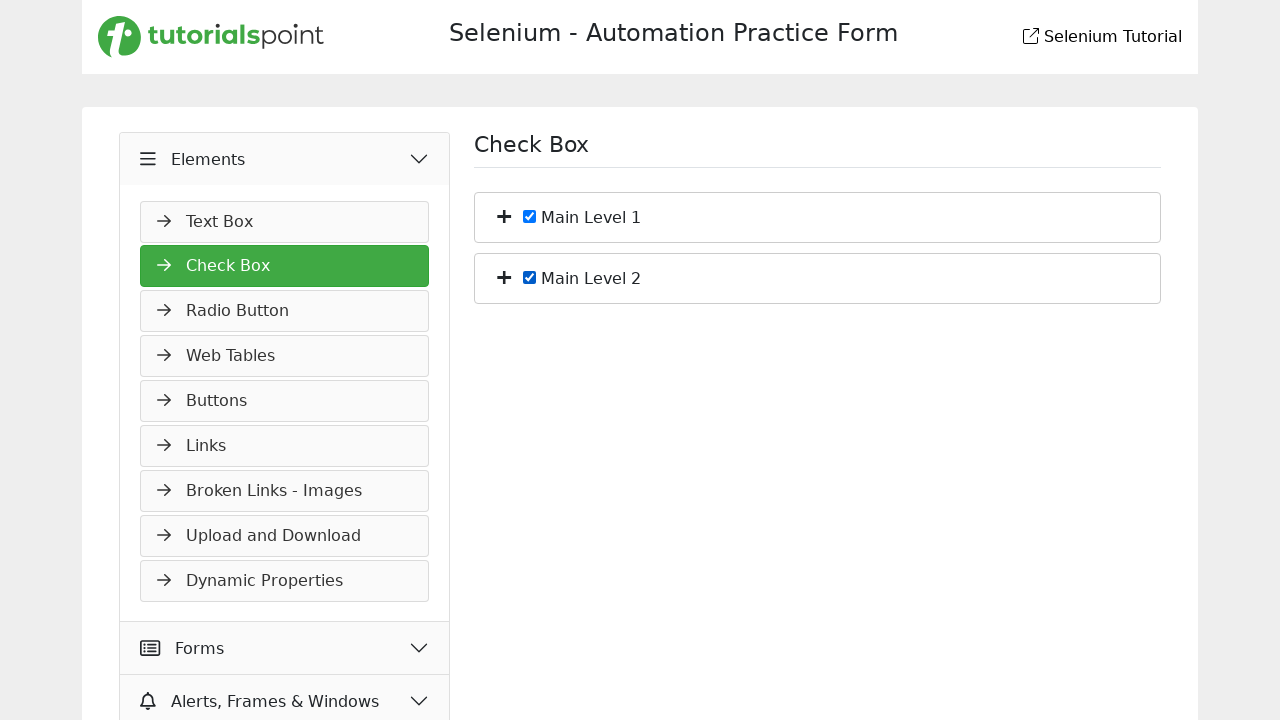